Navigates to hashito.biz homepage and verifies that the main heading element is present and visible

Starting URL: https://hashito.biz/

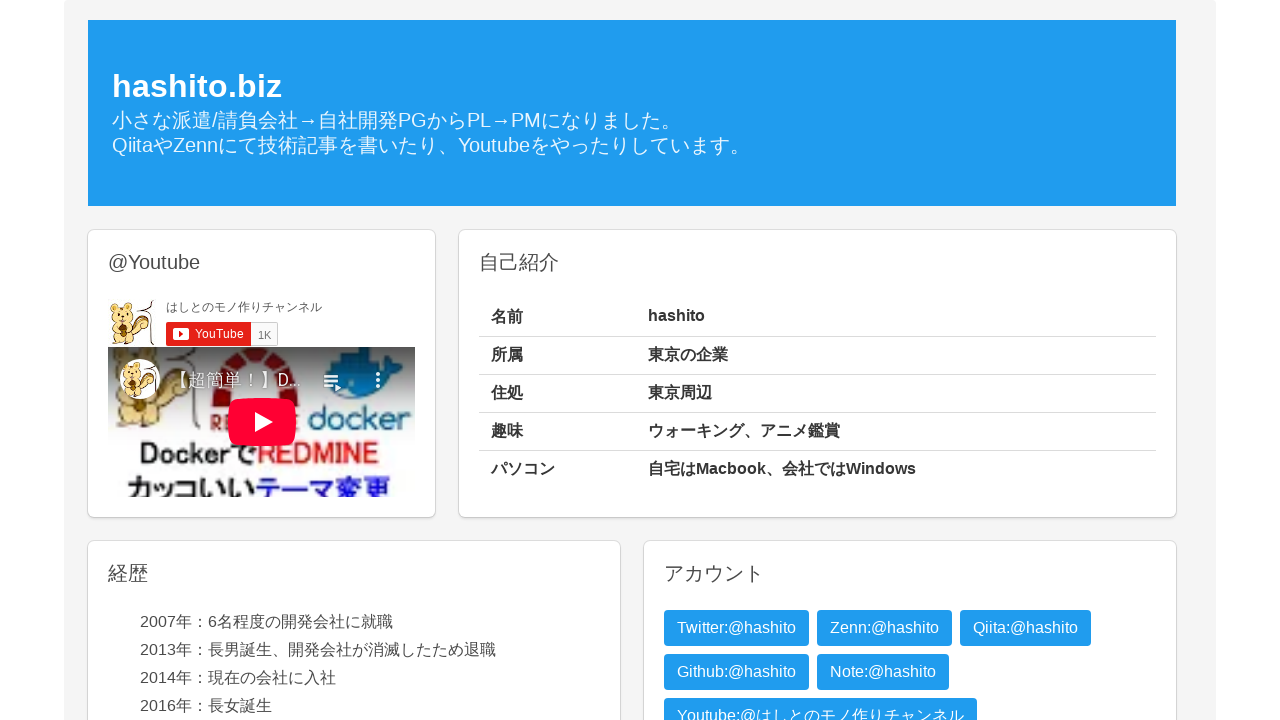

Waited for main heading element to be present in DOM
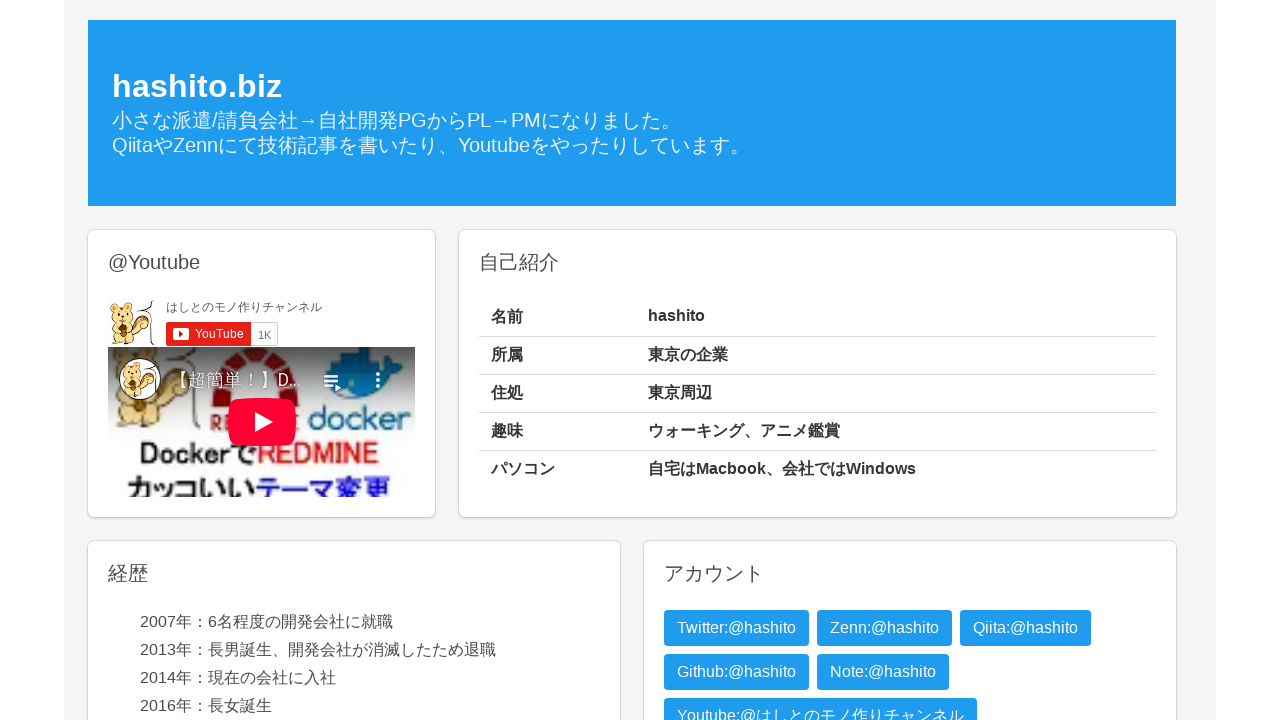

Located the main heading element
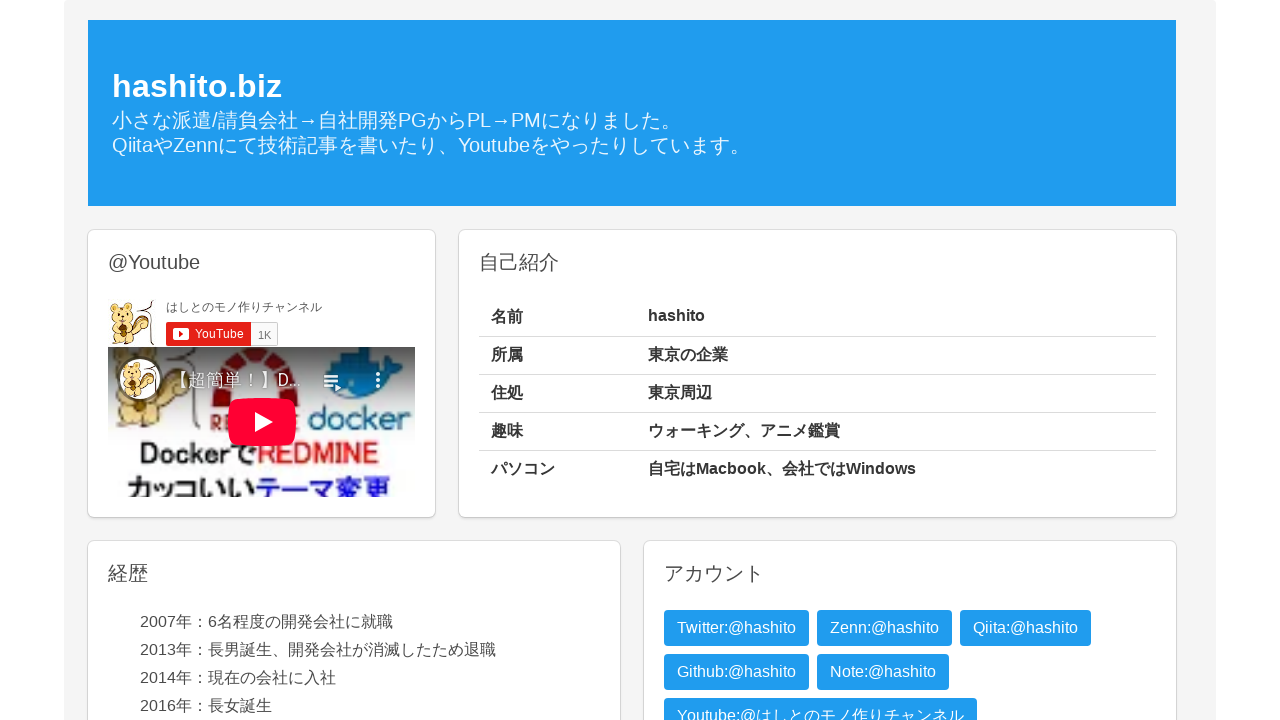

Main heading element is now visible
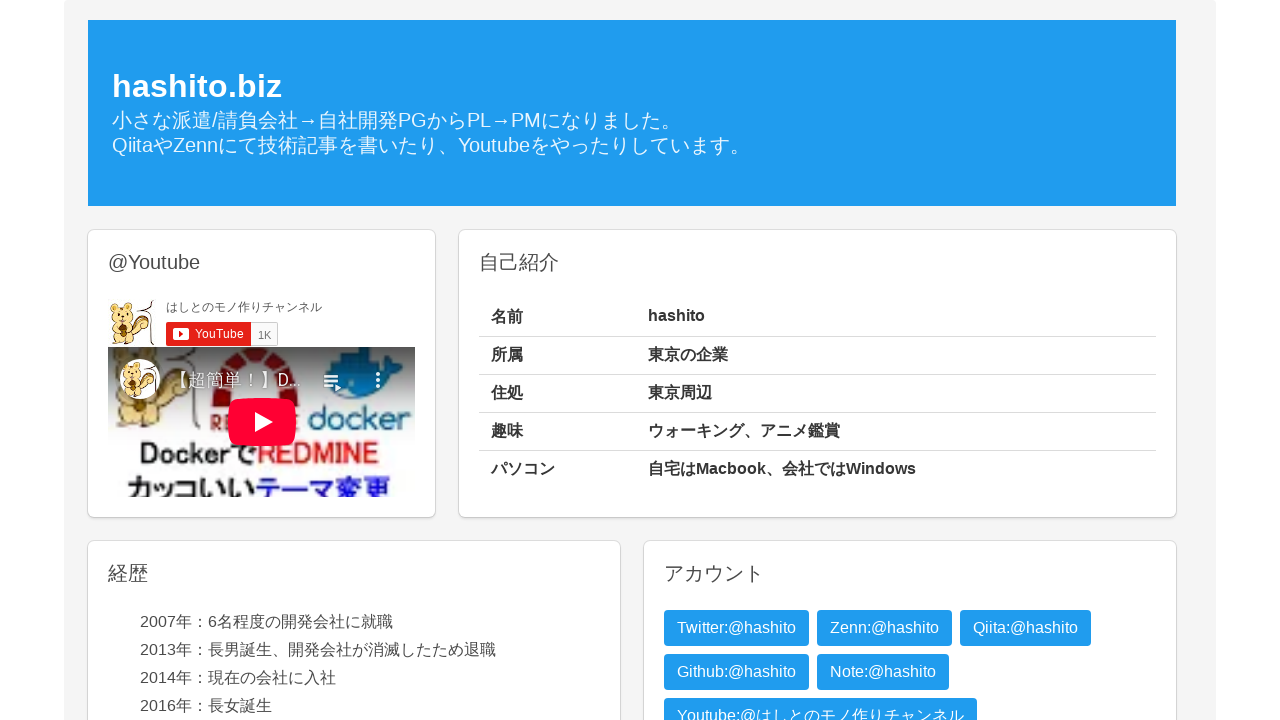

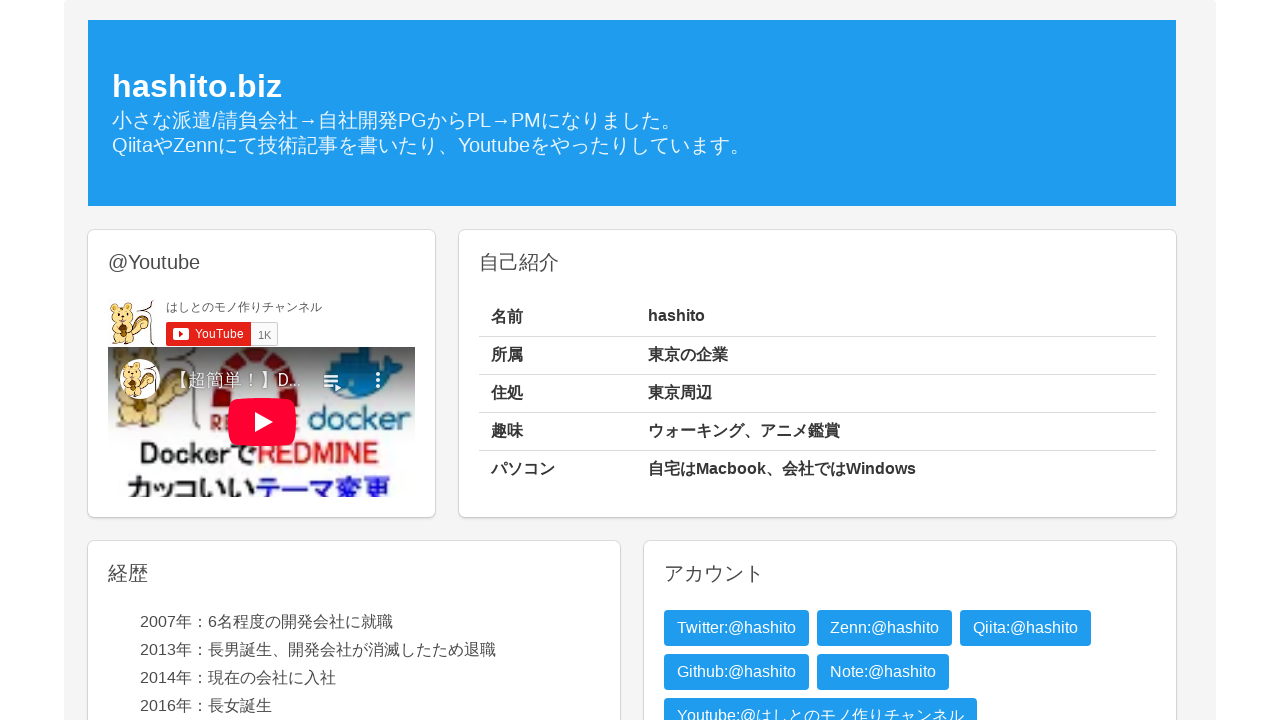